Tests the sorting functionality of a web table by selecting 20 items per page, capturing vegetable names, clicking the column header to sort, and verifying the table is sorted correctly

Starting URL: https://rahulshettyacademy.com/seleniumPractise/#/offers

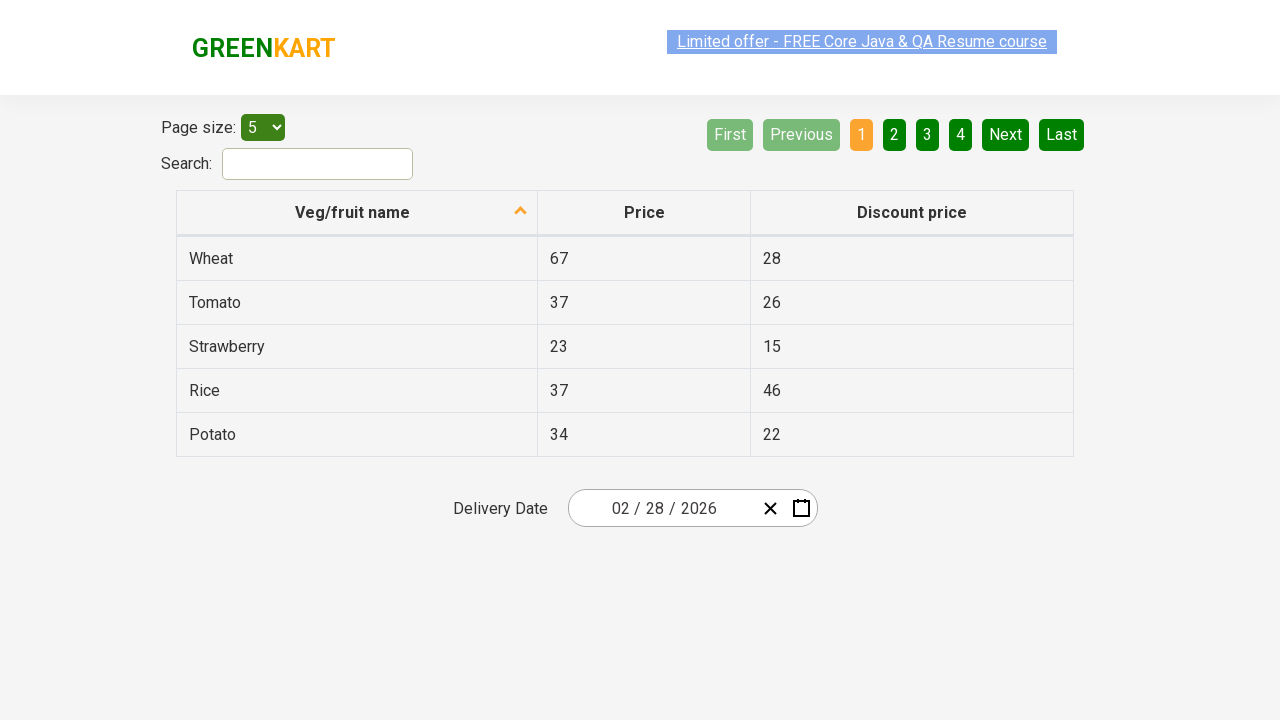

Selected 20 items per page from dropdown on #page-menu
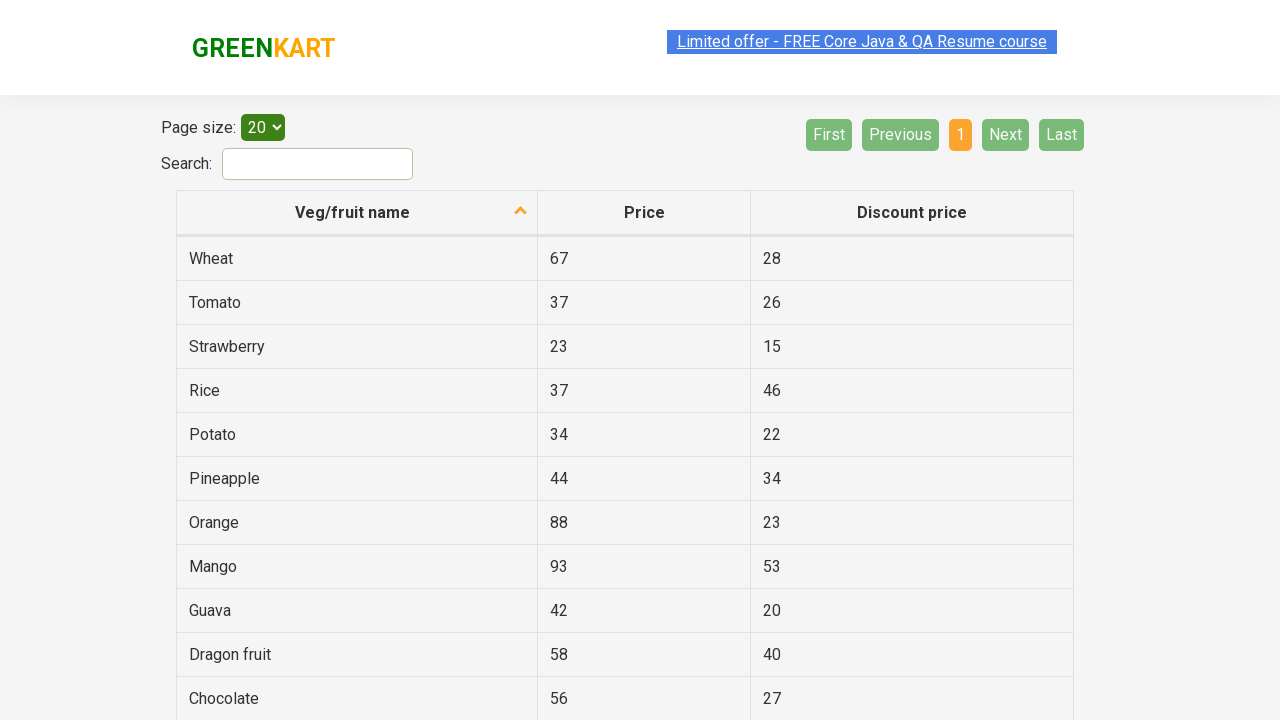

Table loaded and first column cells are visible
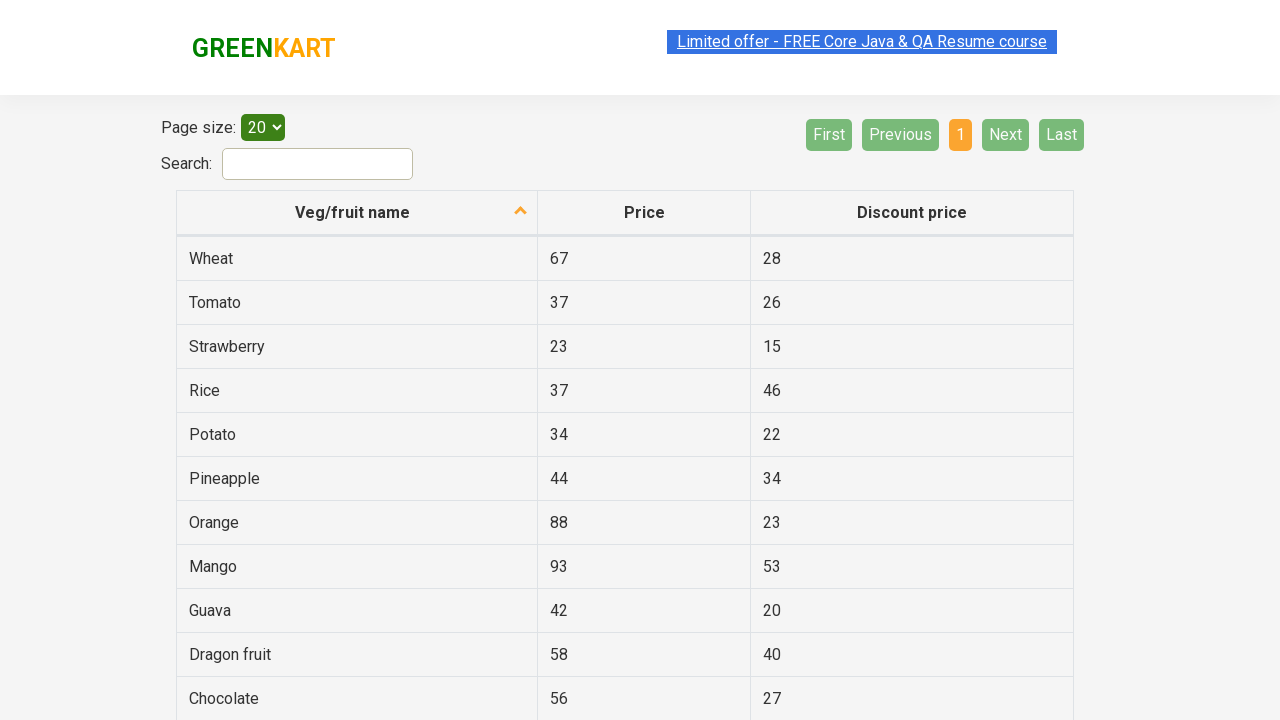

Captured initial vegetable names: ['Wheat', 'Tomato', 'Strawberry', 'Rice', 'Potato', 'Pineapple', 'Orange', 'Mango', 'Guava', 'Dragon fruit', 'Chocolate', 'Cherry', 'Cheese', 'Carrot', 'Brinjal', 'Beans', 'Banana', 'Apple', 'Almond']
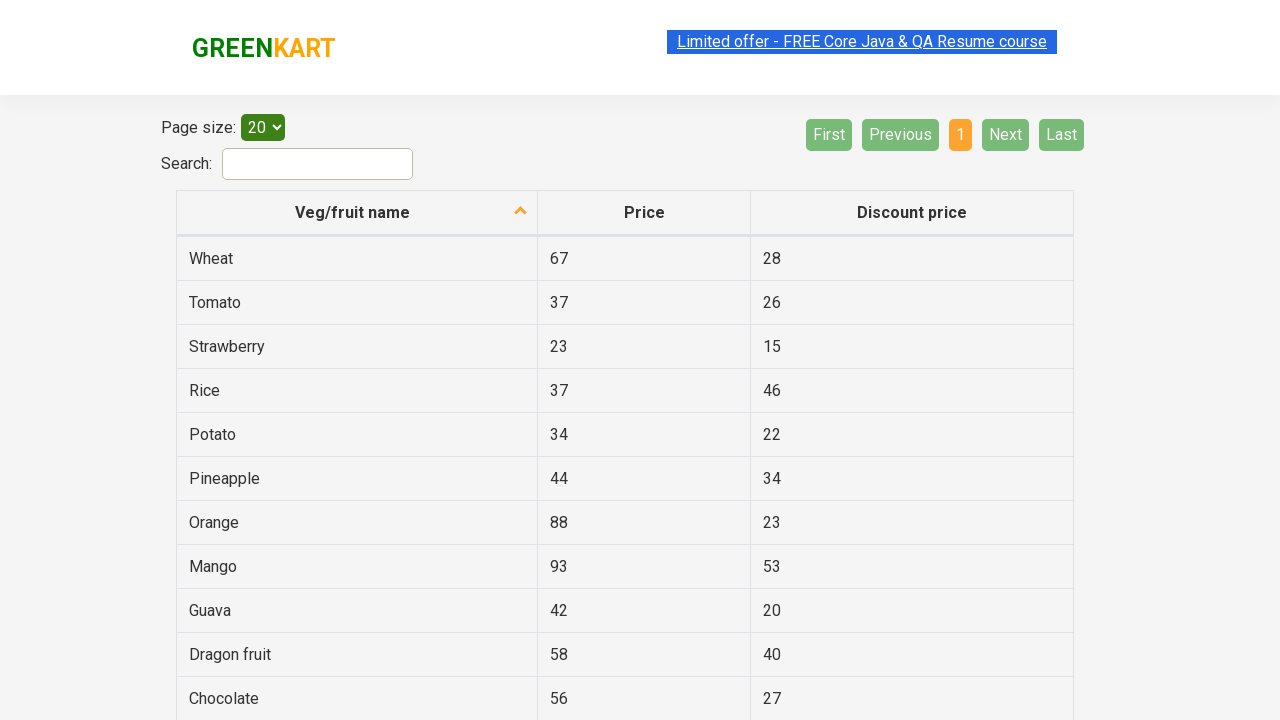

Sorted vegetable names locally for comparison
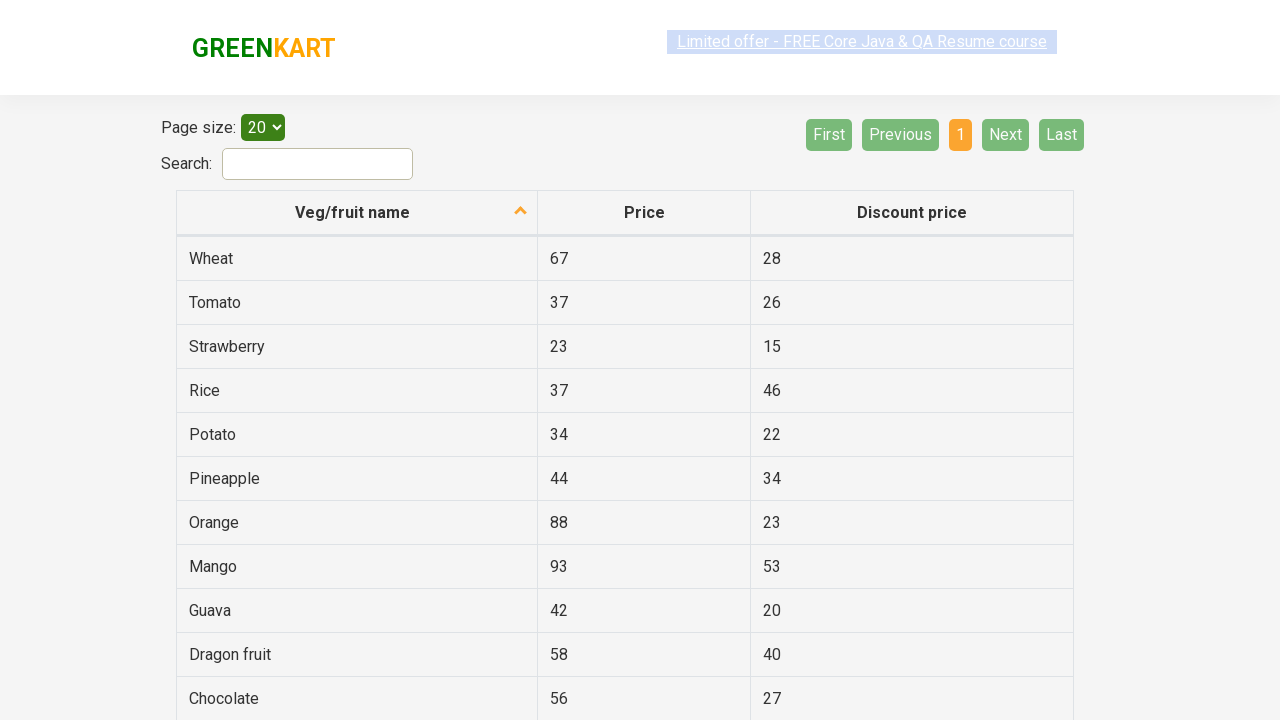

Clicked fruit name column header to sort table at (357, 213) on th[aria-label*='fruit name']
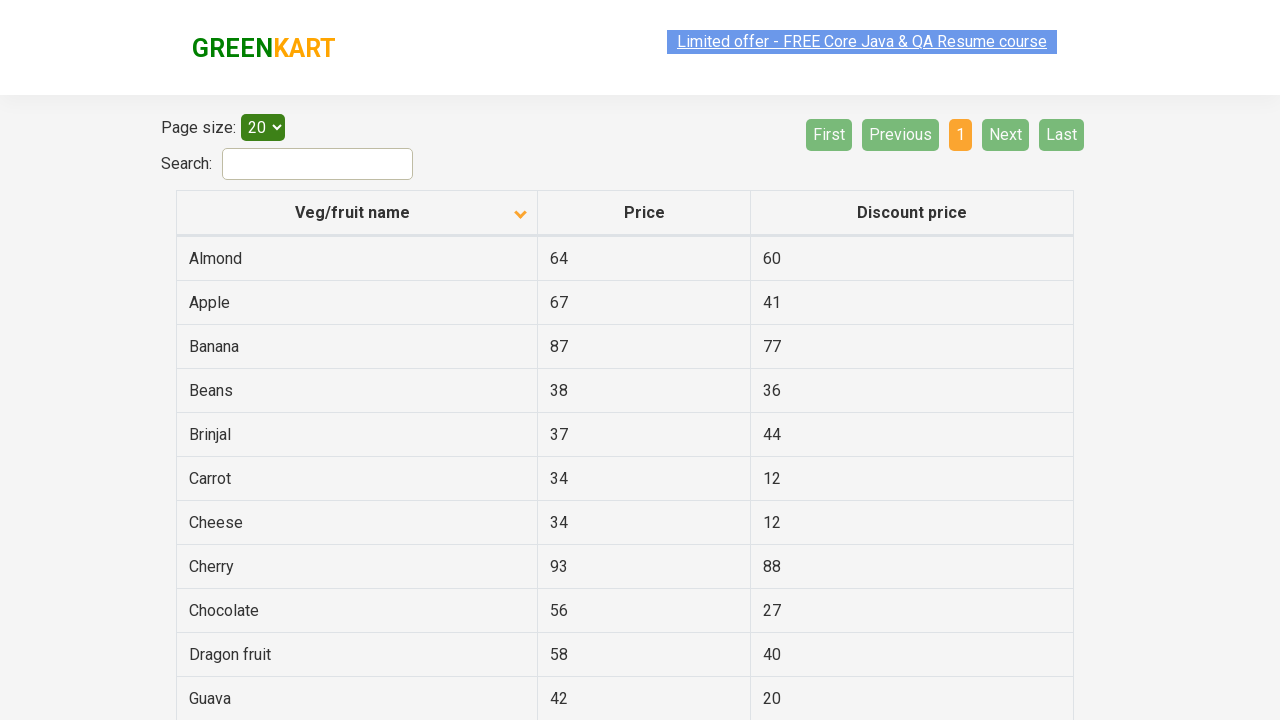

Waited 500ms for table to update after sorting
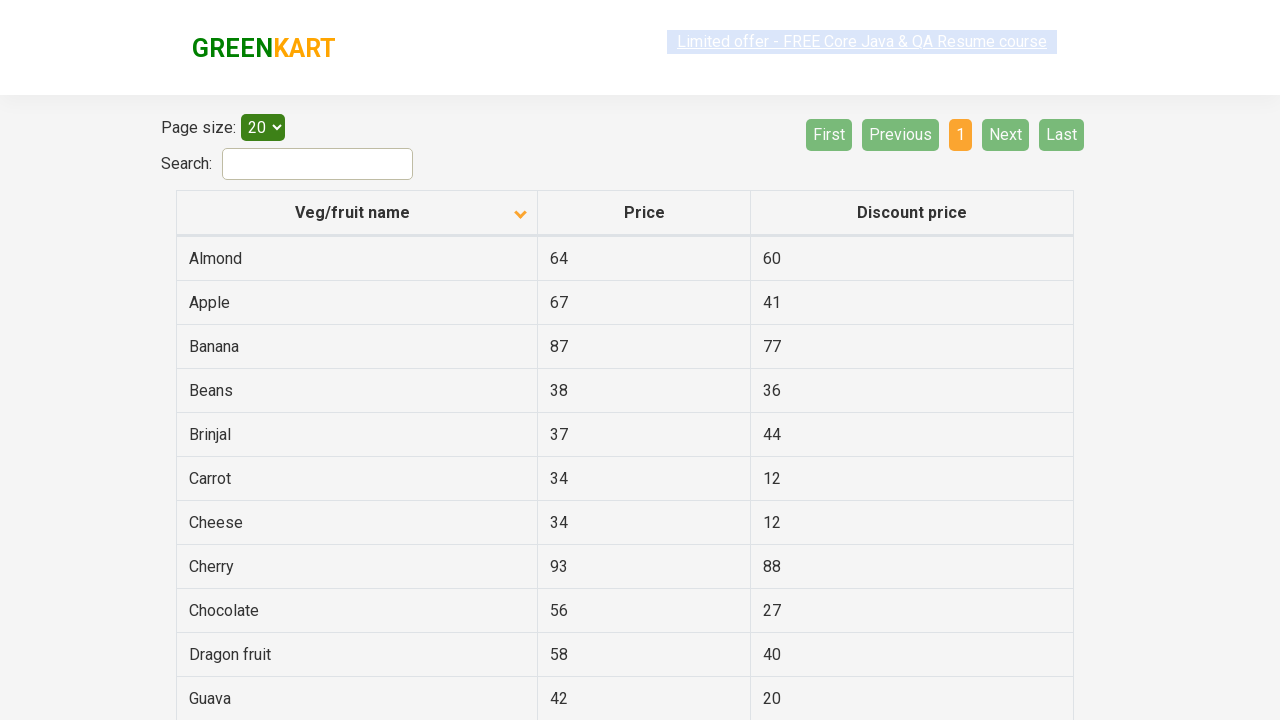

Captured sorted vegetable names from table: ['Almond', 'Apple', 'Banana', 'Beans', 'Brinjal', 'Carrot', 'Cheese', 'Cherry', 'Chocolate', 'Dragon fruit', 'Guava', 'Mango', 'Orange', 'Pineapple', 'Potato', 'Rice', 'Strawberry', 'Tomato', 'Wheat']
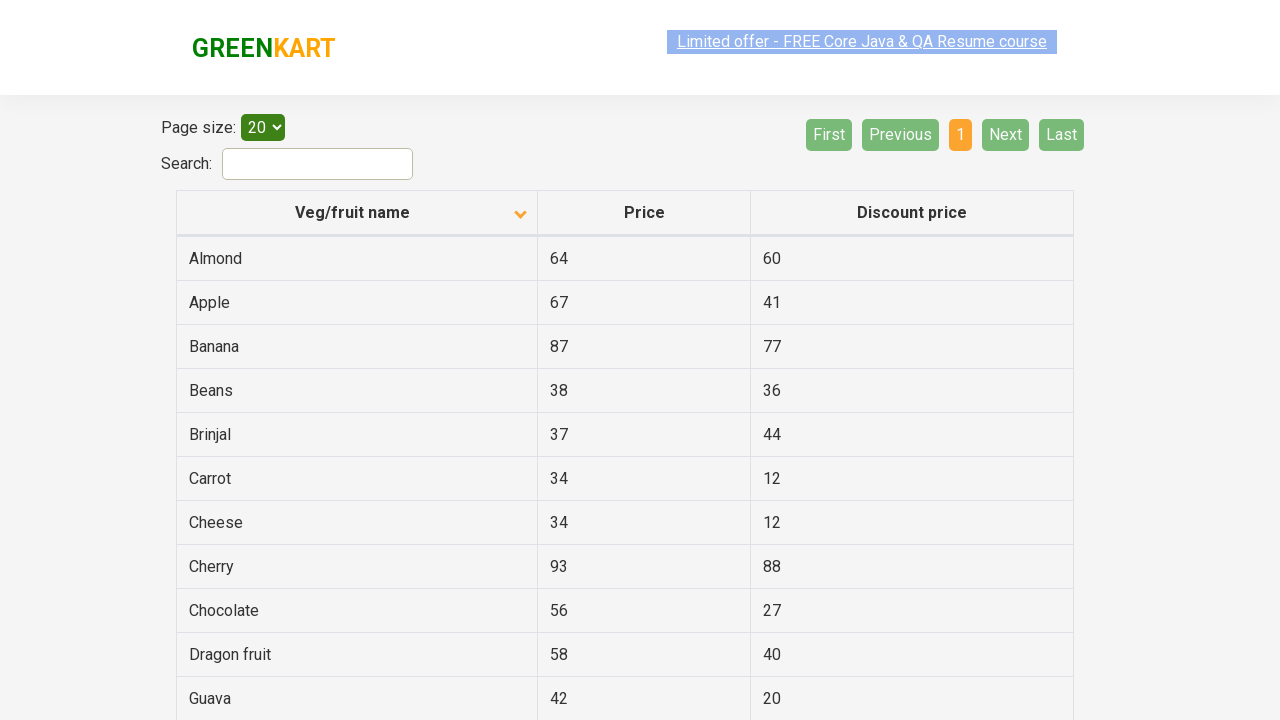

Verified table is sorted correctly - assertion passed
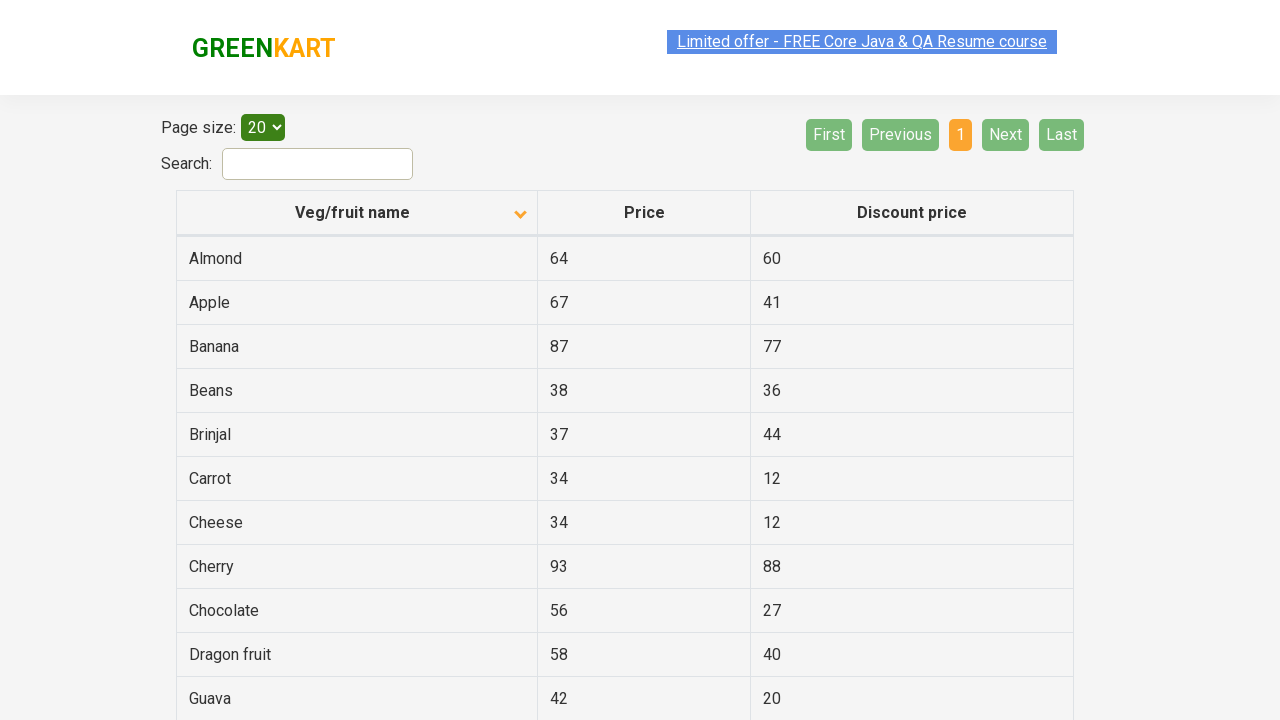

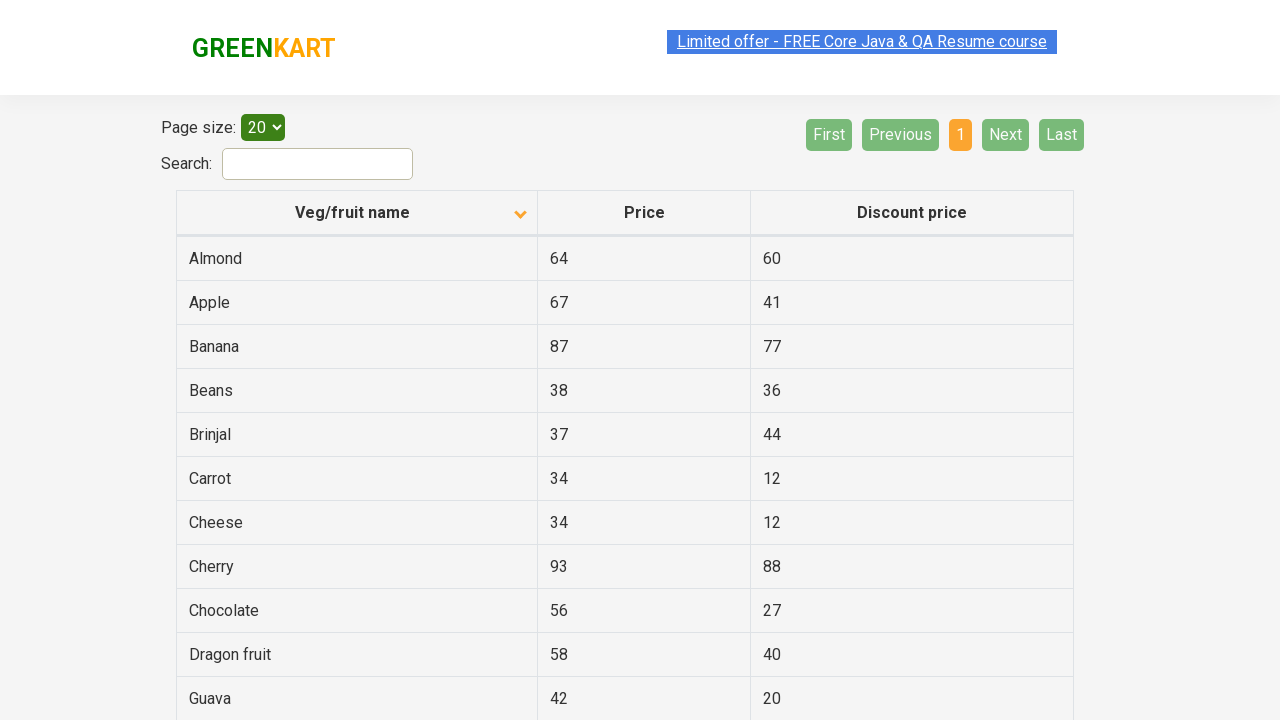